Tests the Browse Languages page to verify that the table headers are correctly displayed (Language, Author, Date, Comments, Rate).

Starting URL: http://99-bottles-of-beer.net/lyrics.html

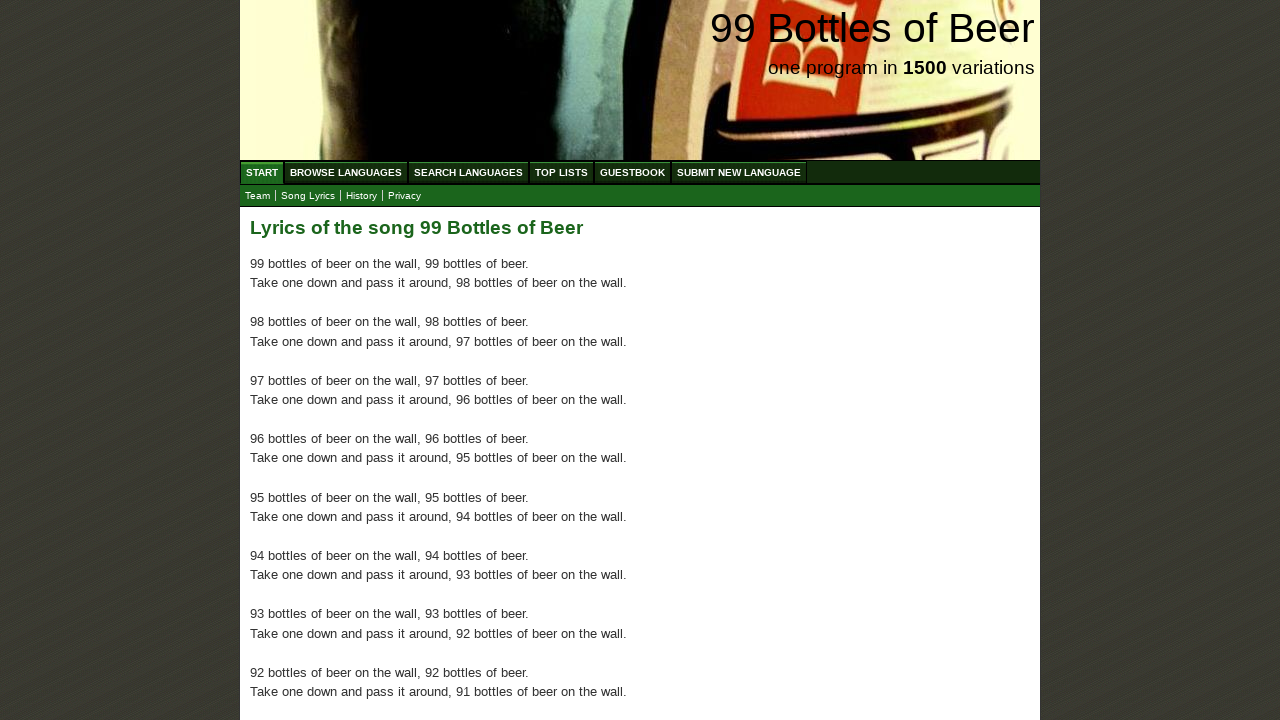

Clicked on 'Browse Languages' menu item at (346, 172) on xpath=//ul[@id='menu']/li/a[@href='/abc.html']
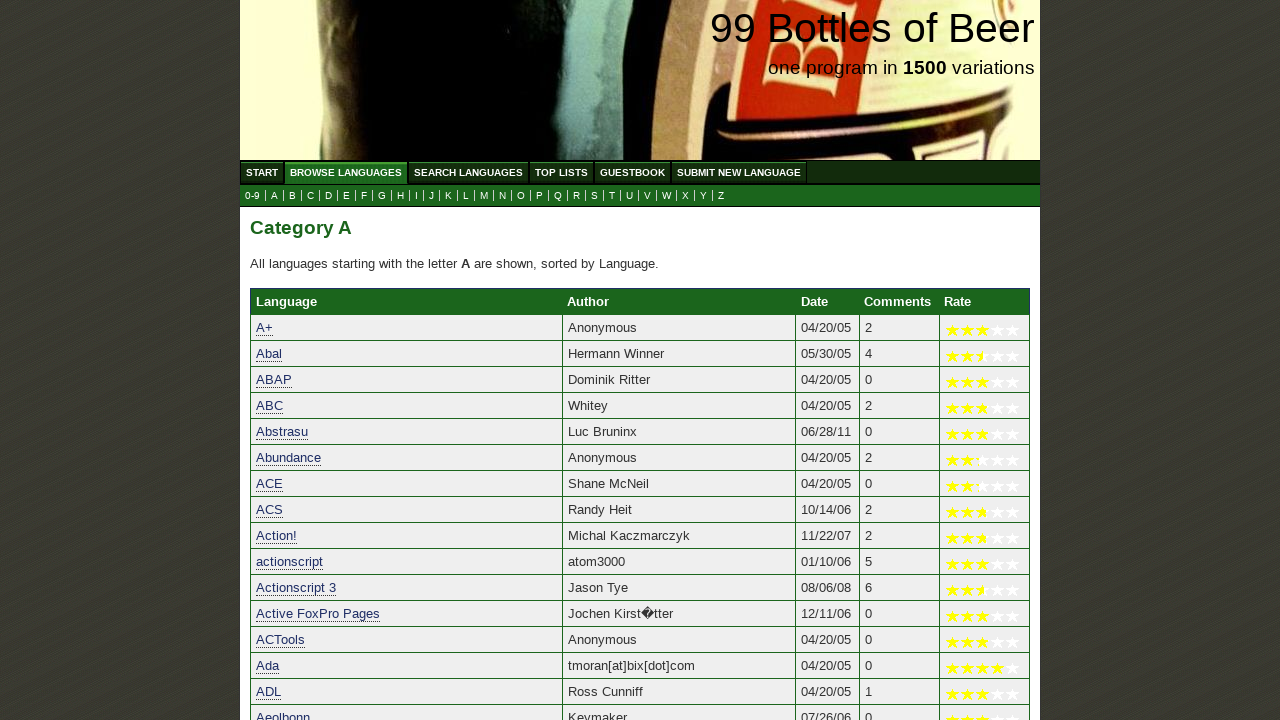

Table headers loaded on Browse Languages page
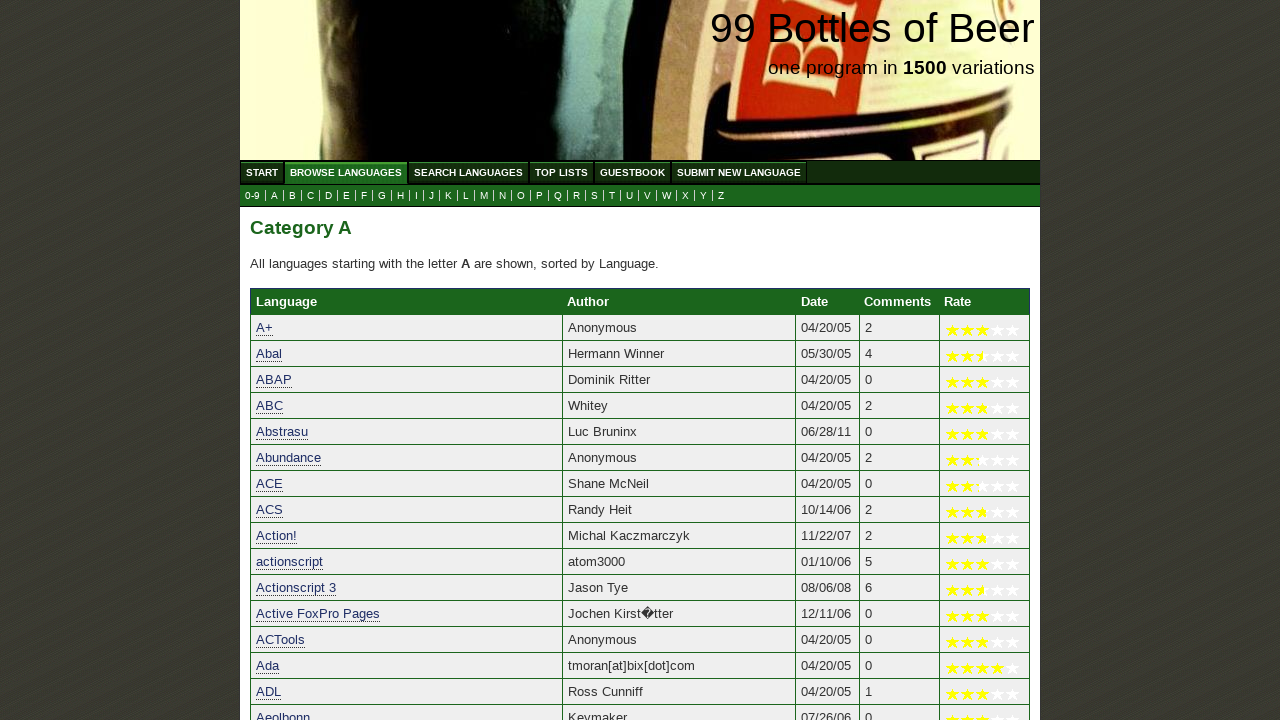

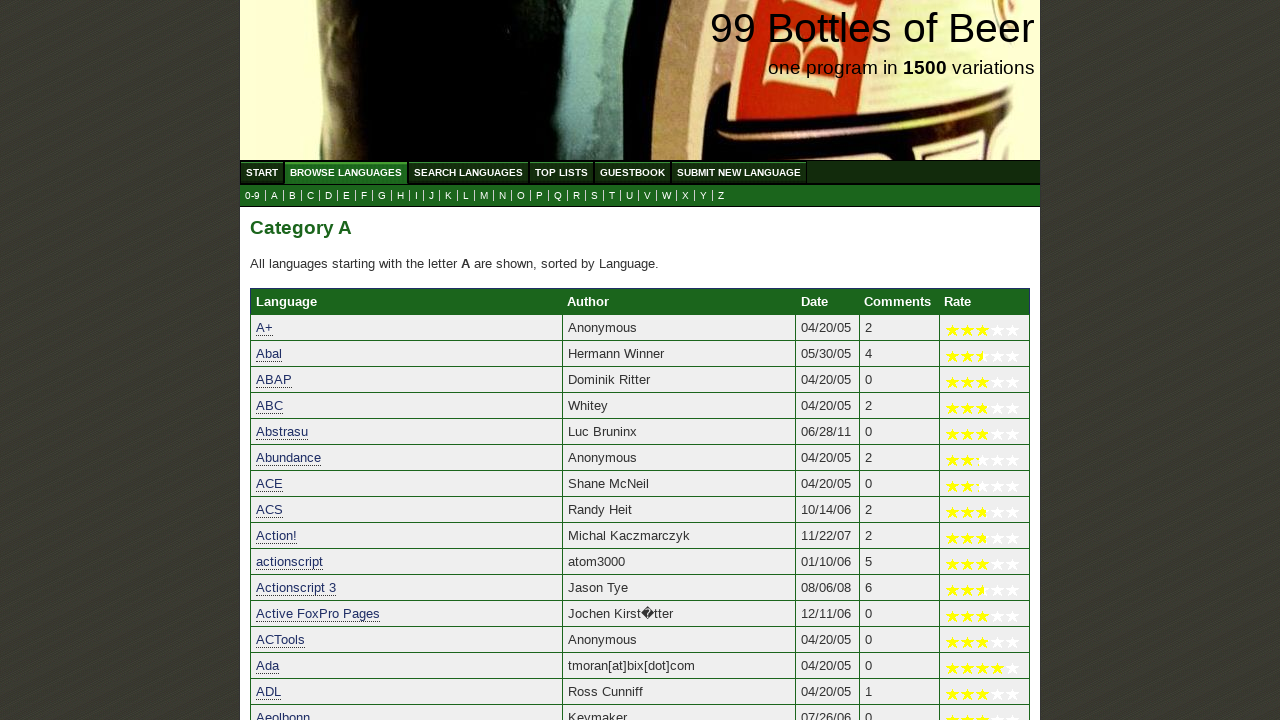